Tests dynamic dropdown selection for origin and destination stations on a flight booking form

Starting URL: https://rahulshettyacademy.com/dropdownsPractise/

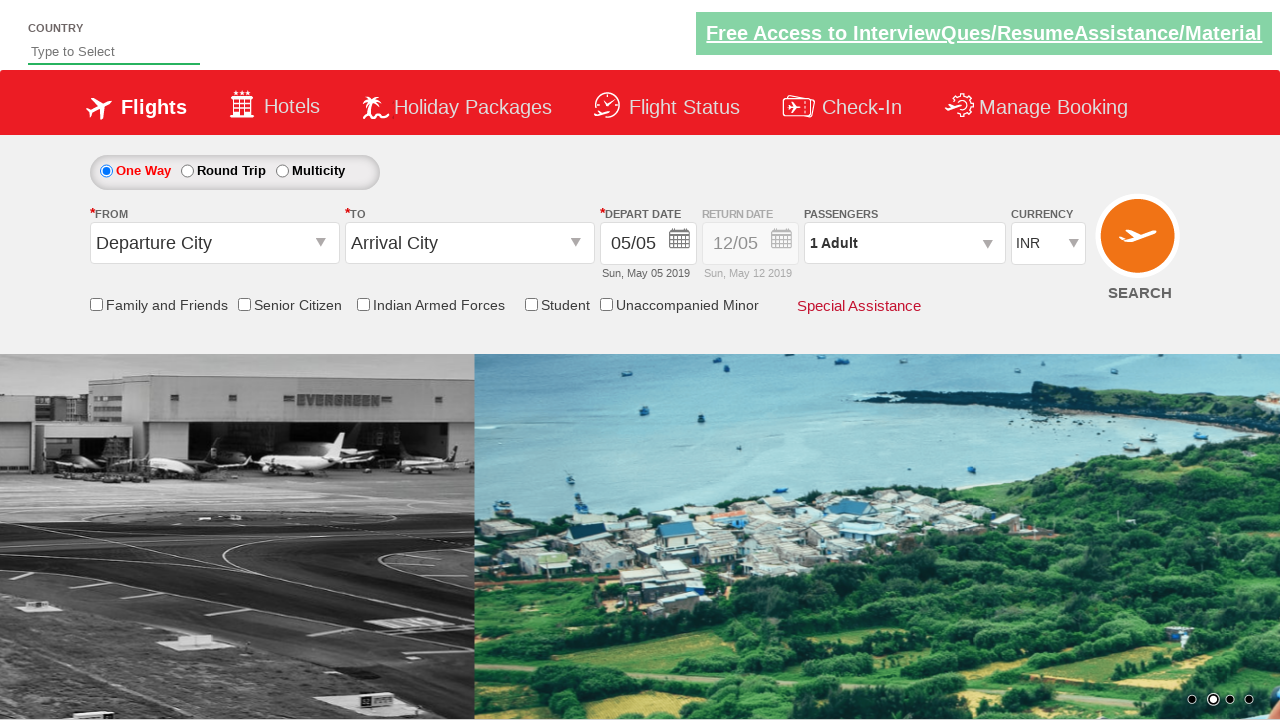

Clicked on origin station dropdown to open it at (214, 243) on #ctl00_mainContent_ddl_originStation1_CTXT
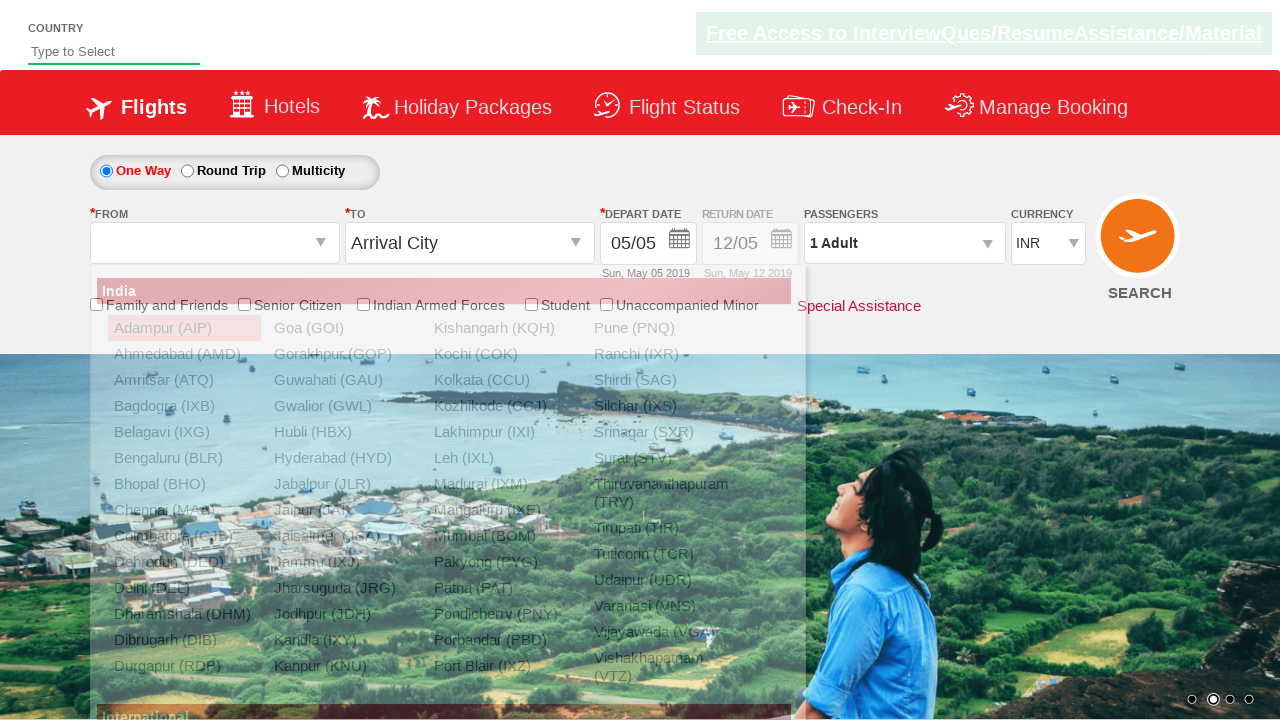

Selected MAA (Chennai) as origin station at (184, 510) on a[value='MAA']
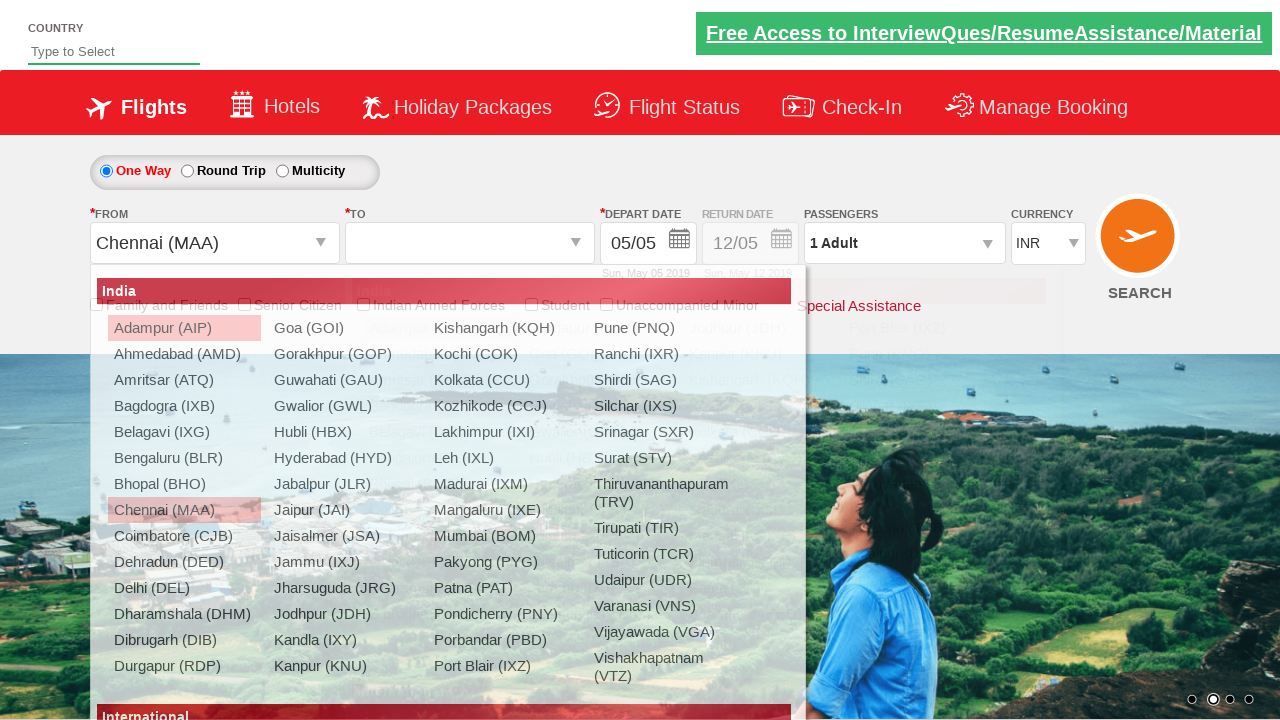

Waited for destination dropdown to become active
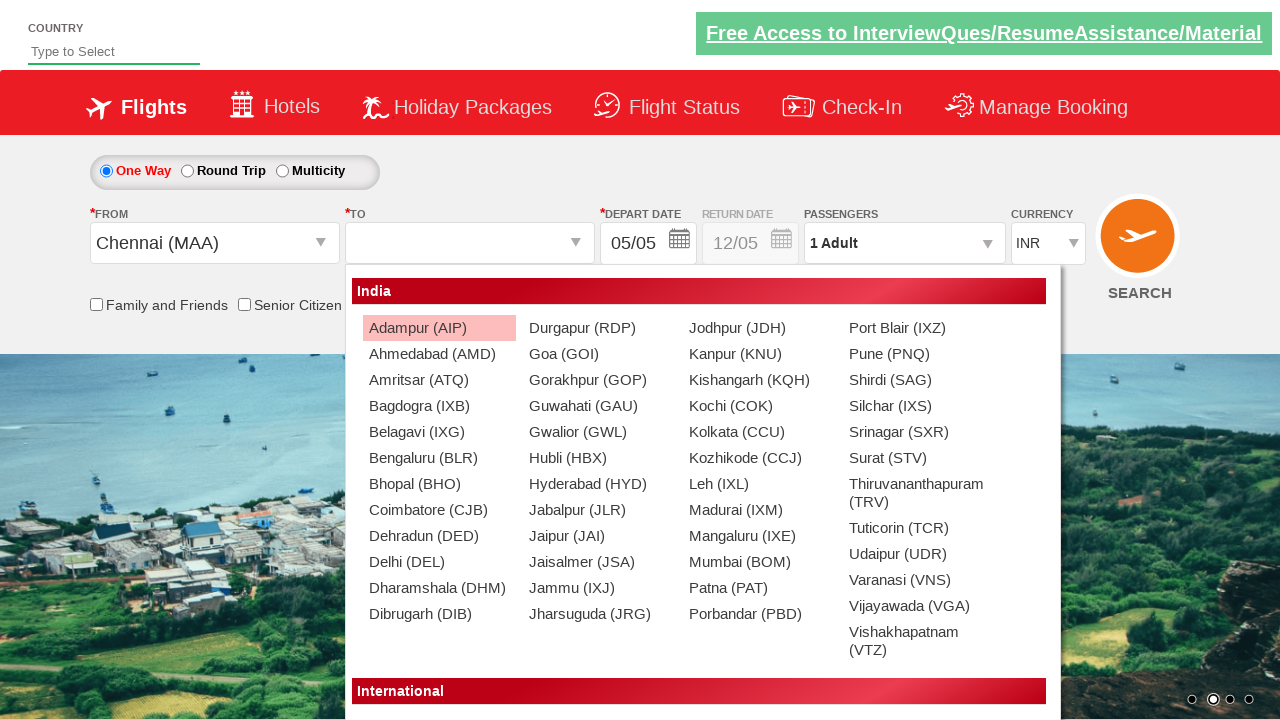

Selected BLR (Bangalore) as destination station at (439, 458) on div#glsctl00_mainContent_ddl_destinationStation1_CTNR a[value='BLR']
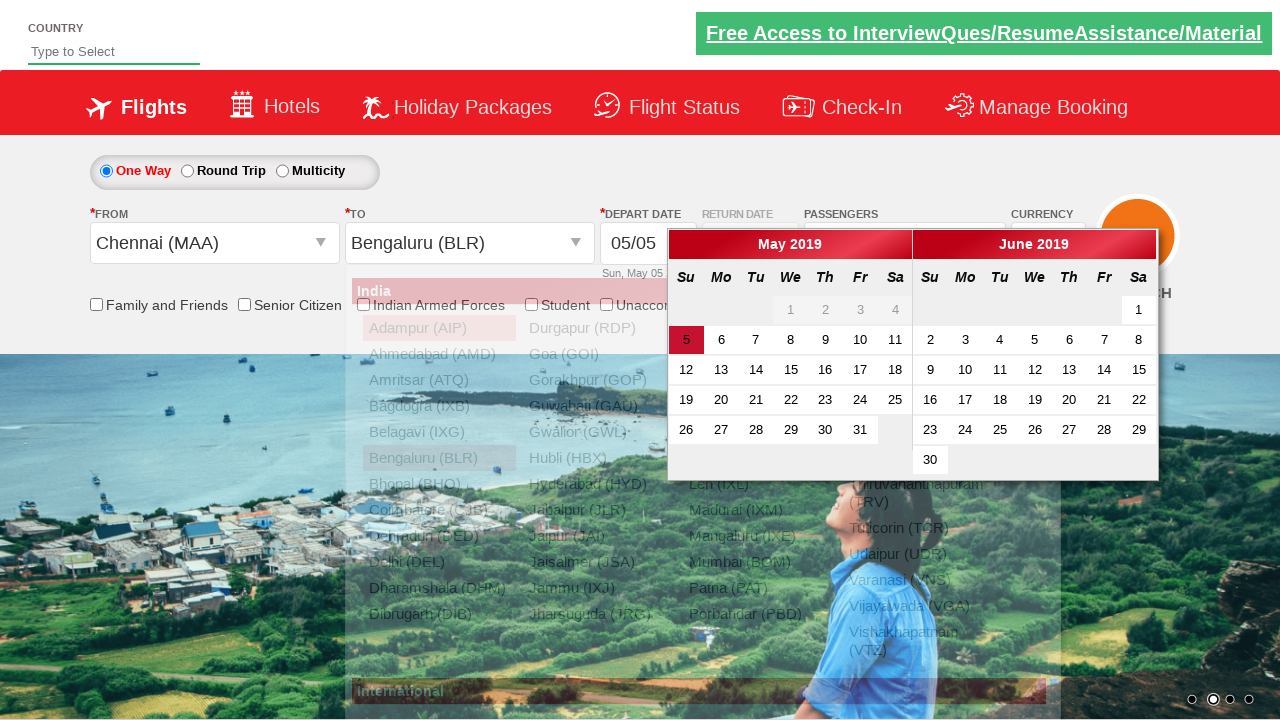

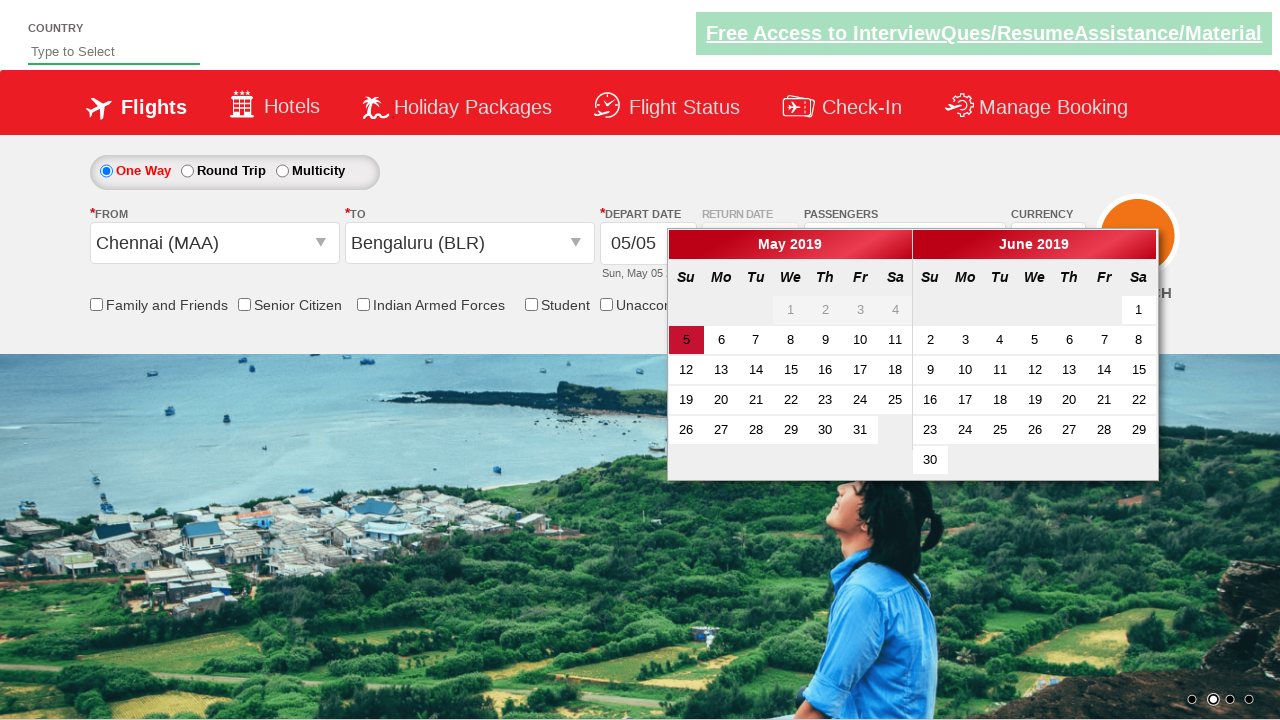